Tests student registration form with required fields including first name, last name, phone number, and gender selection

Starting URL: https://demoqa.com/automation-practice-form

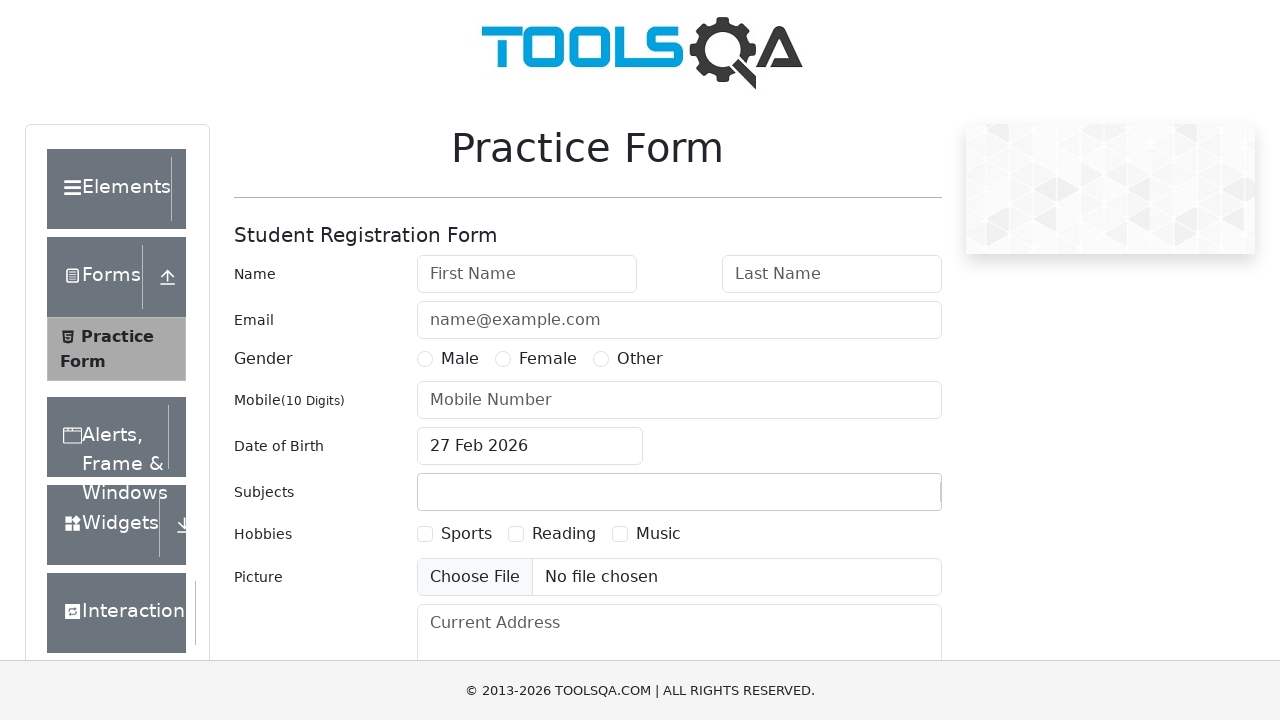

Filled first name field with 'John' on #firstName
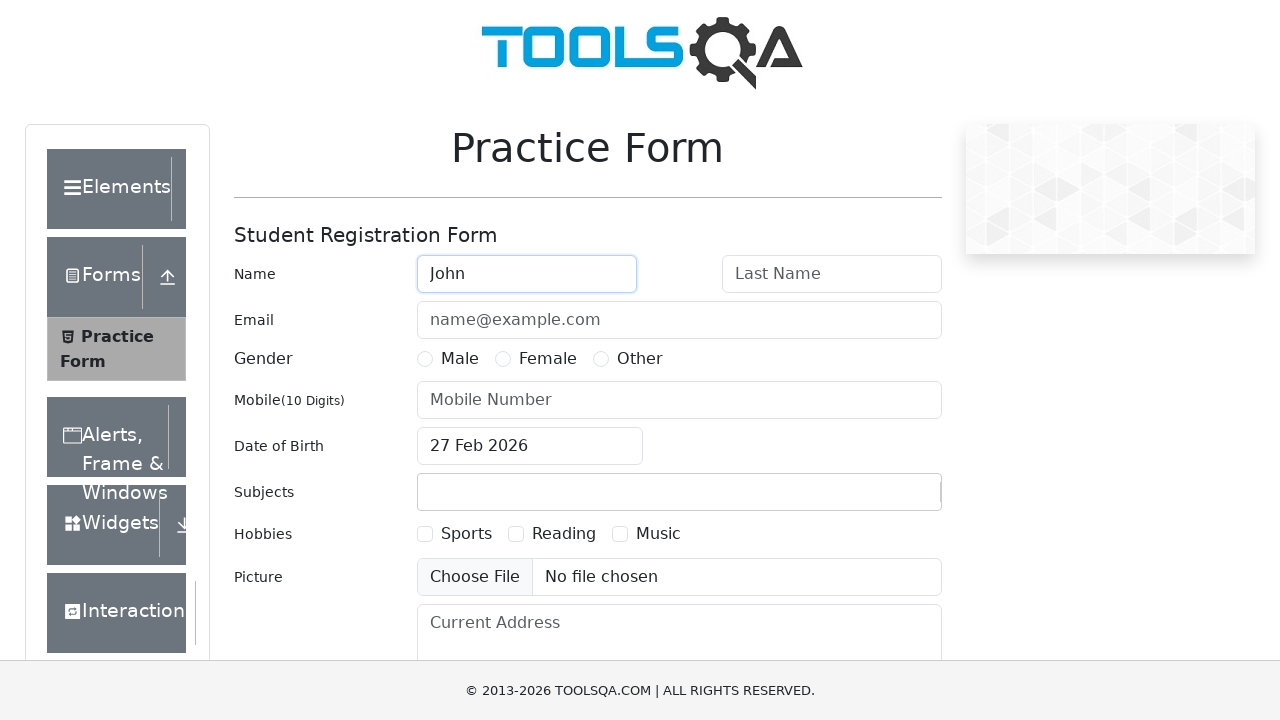

Filled last name field with 'Smith' on #lastName
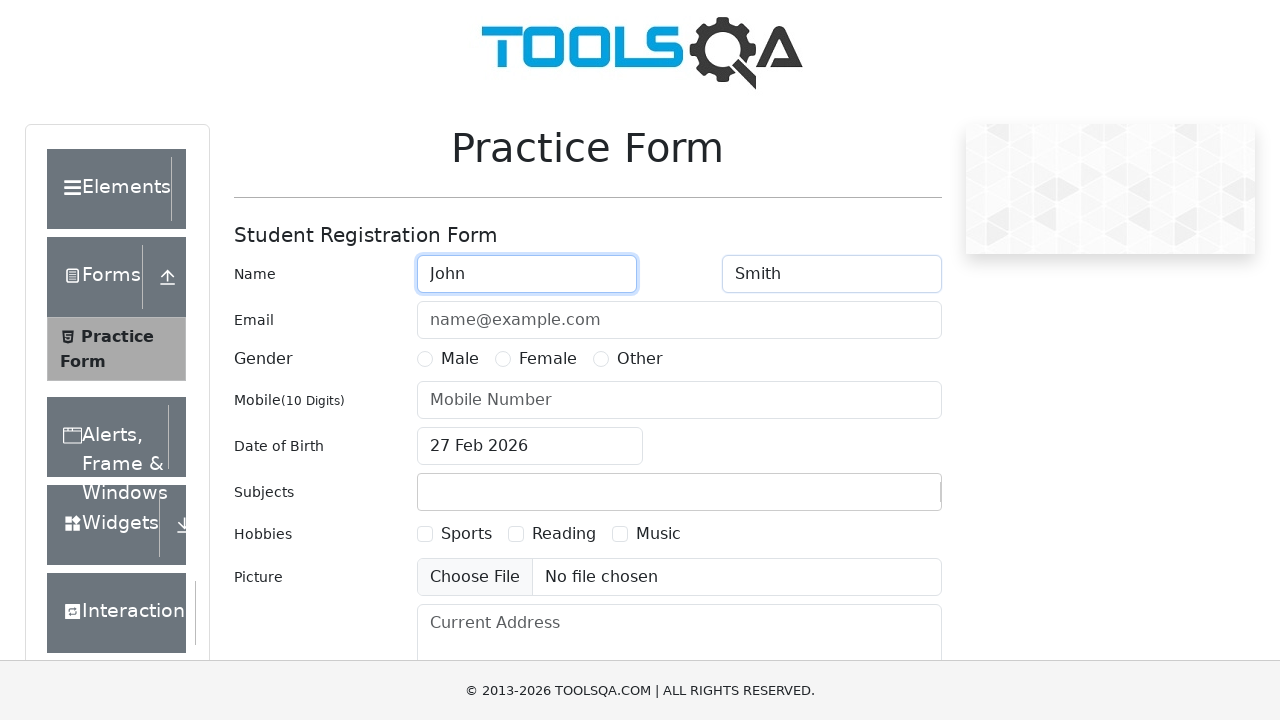

Filled phone number field with '1234569999' on #userNumber
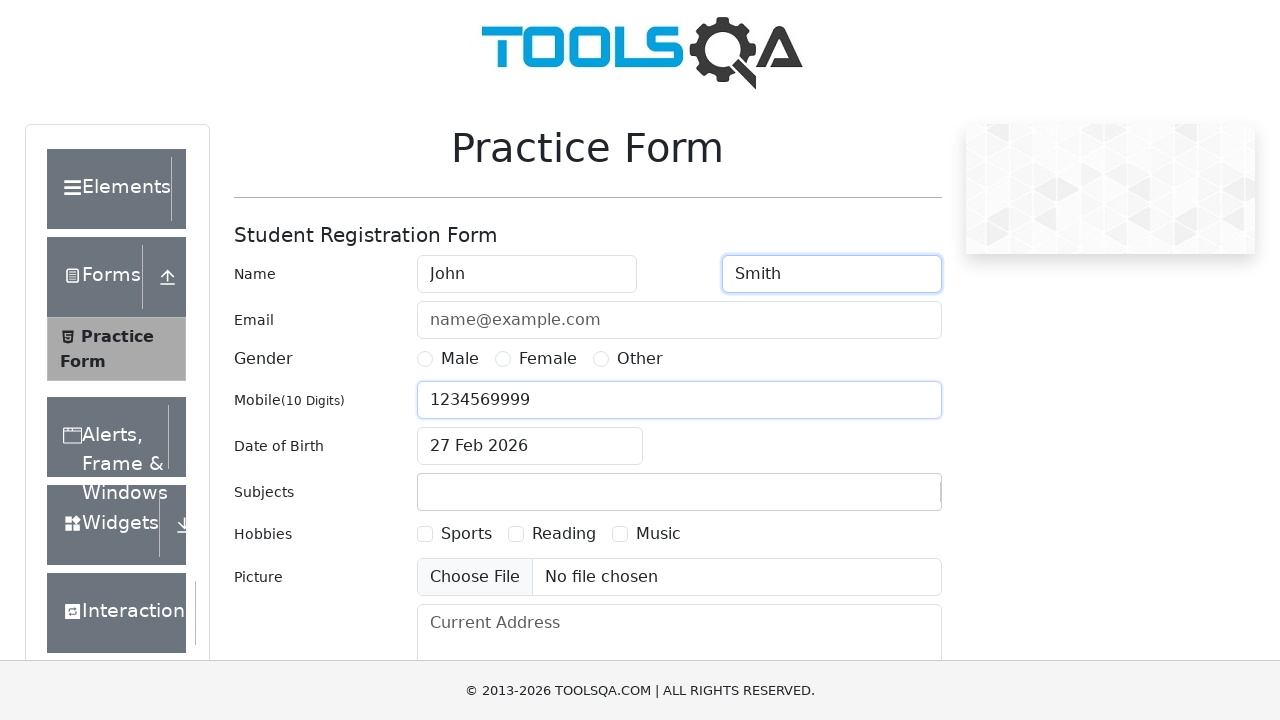

Selected Male gender option at (460, 359) on label[for='gender-radio-1']
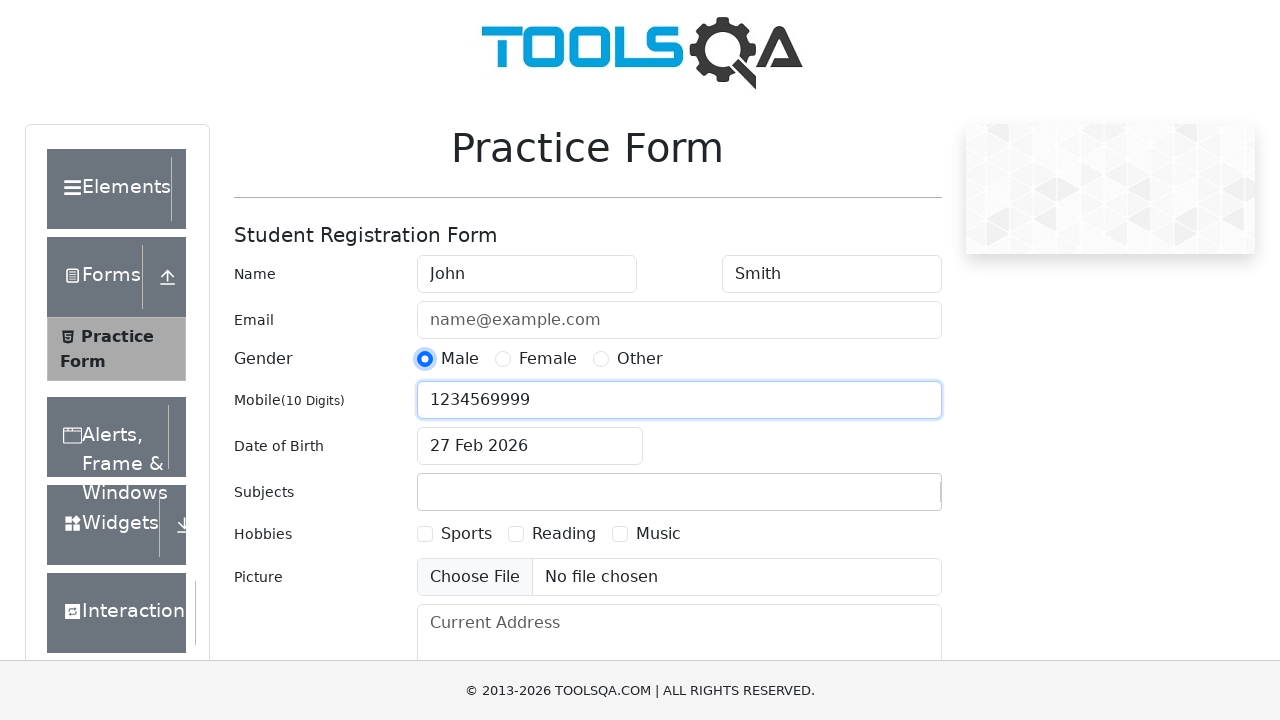

Waited 1 second for form to be ready
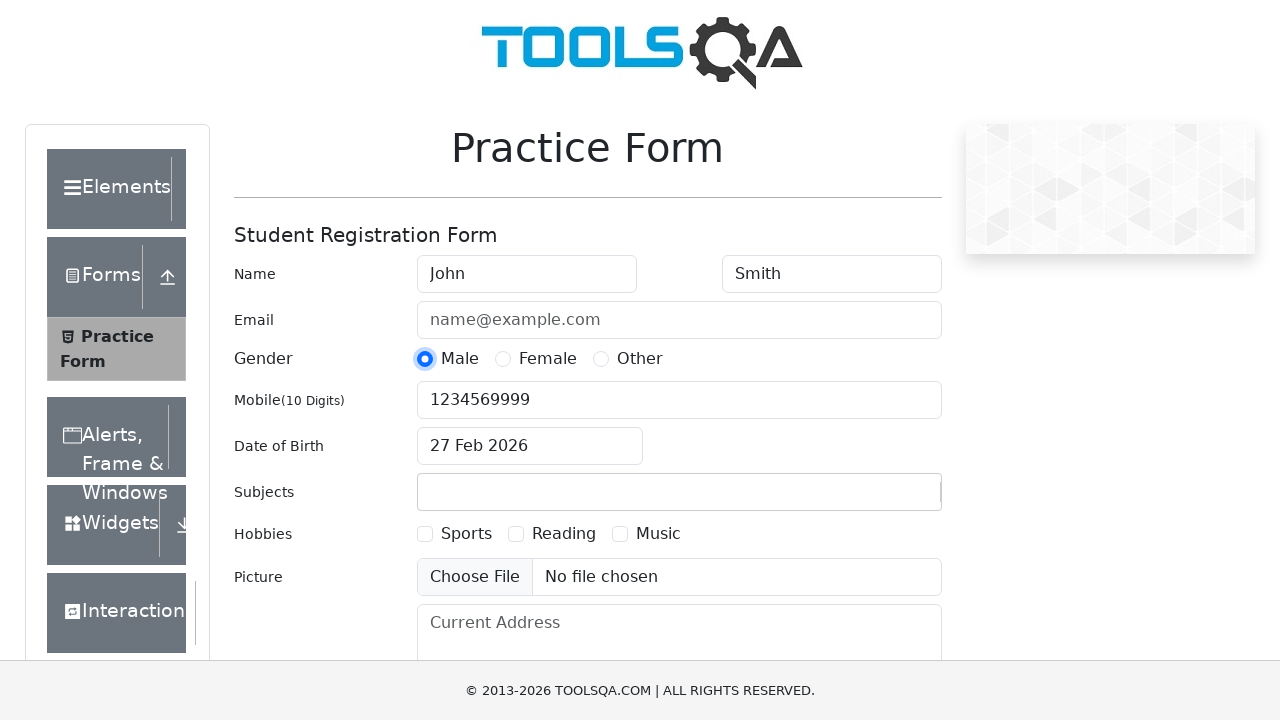

Scrolled submit button into view
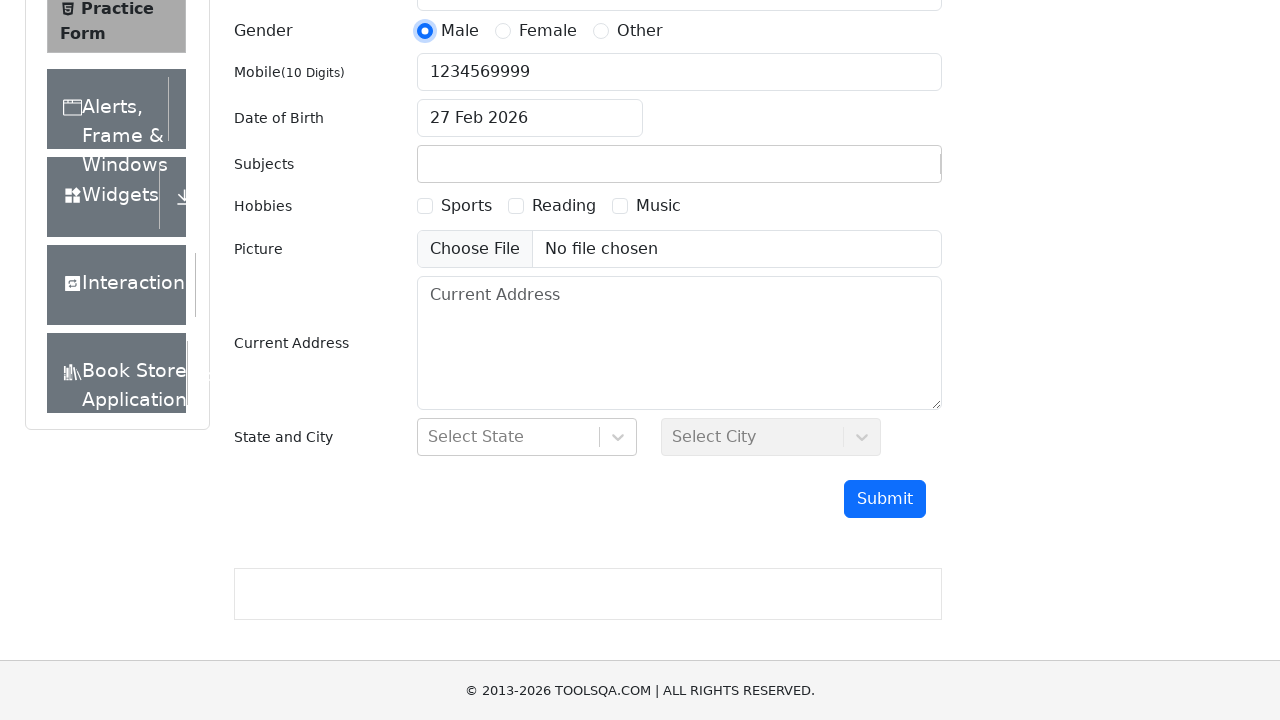

Clicked submit button to submit student registration form at (885, 499) on #submit
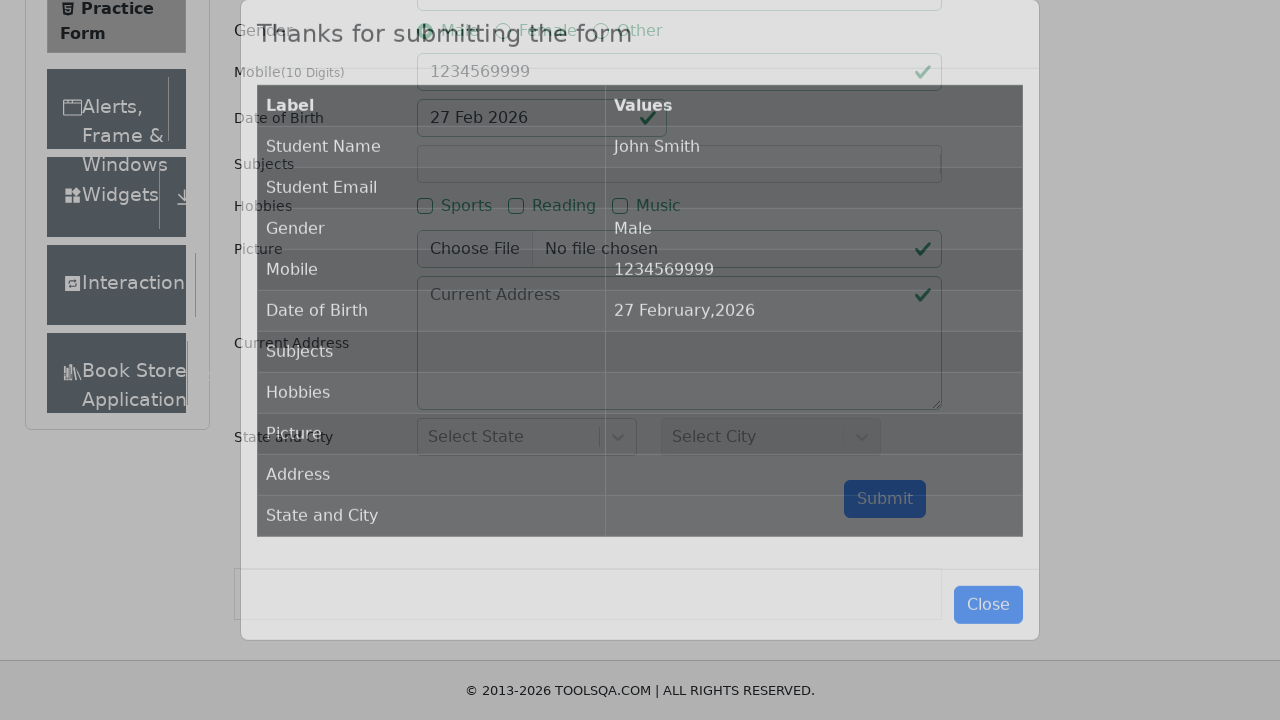

Waited 2 seconds for form submission response
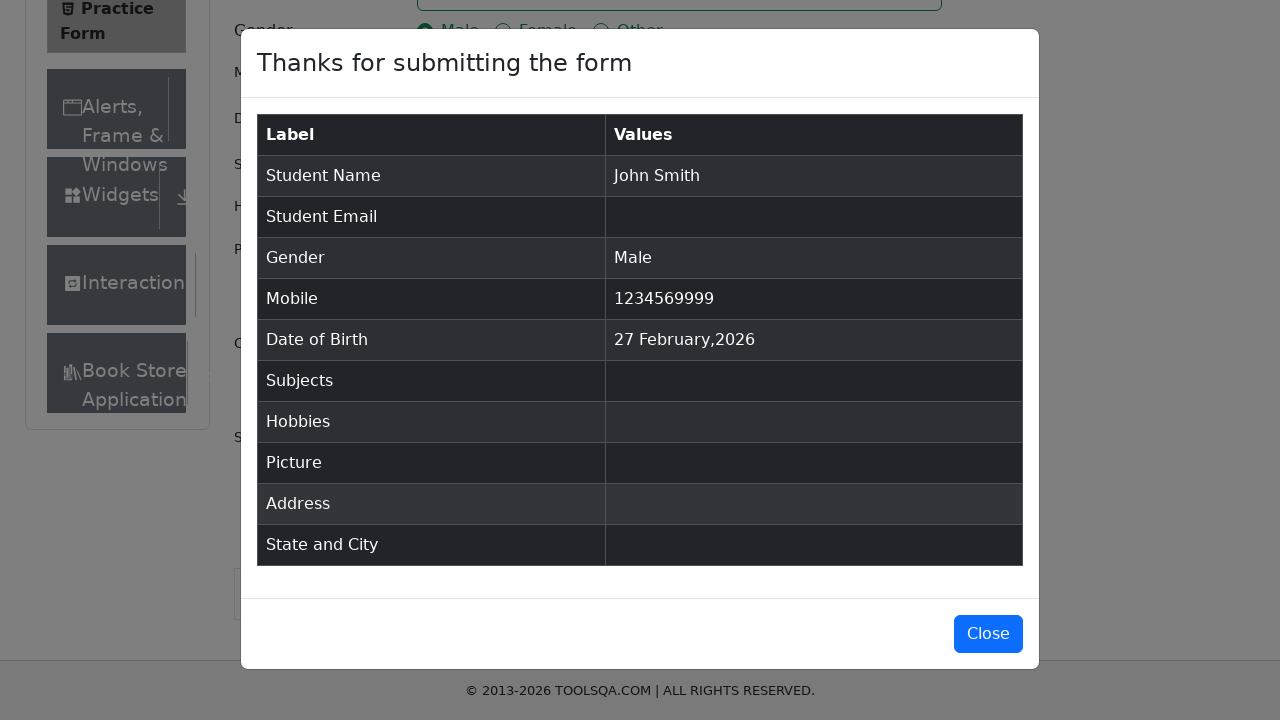

Success modal with student registration confirmation appeared
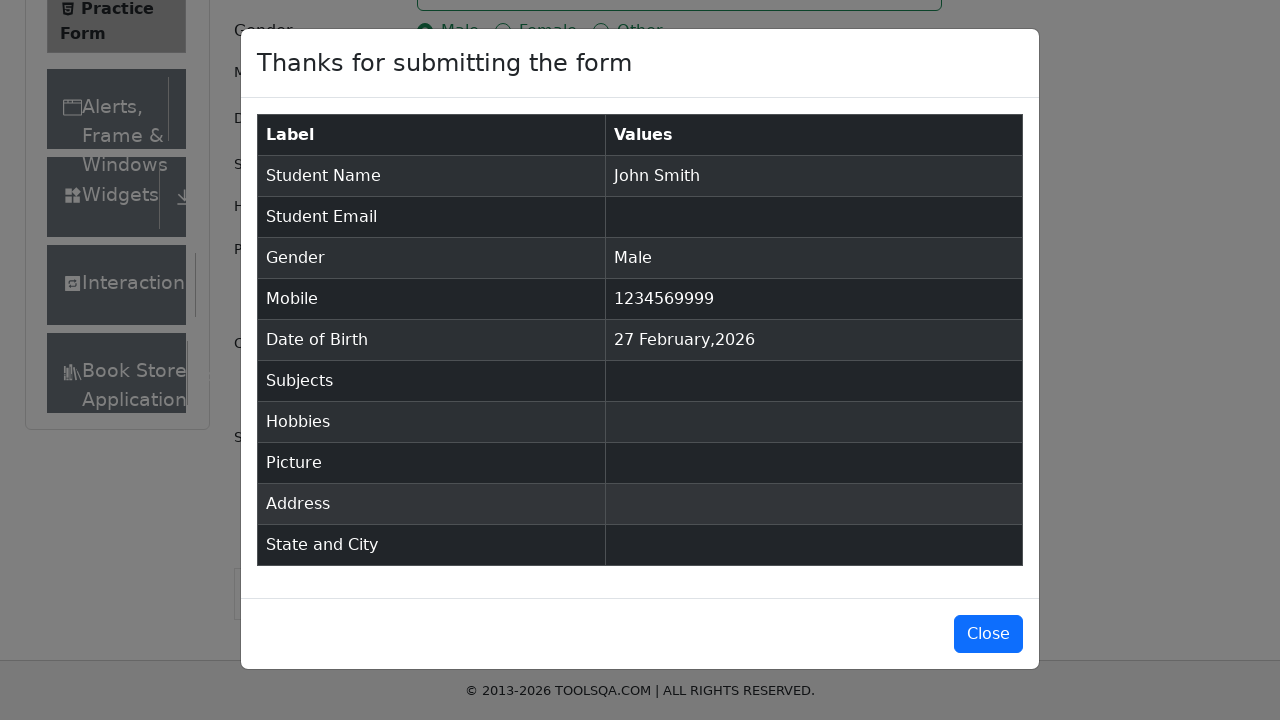

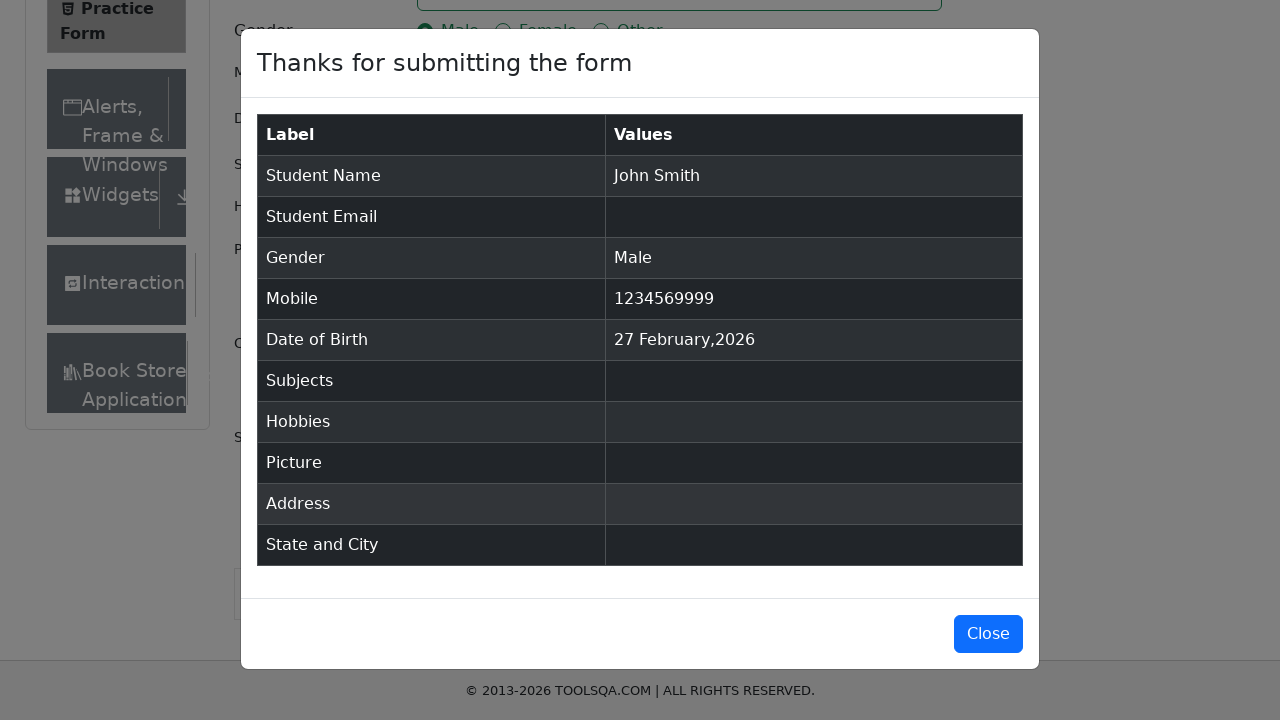